Tests adding an element by clicking the Add button and verifying a Delete button appears

Starting URL: http://the-internet.herokuapp.com/add_remove_elements/

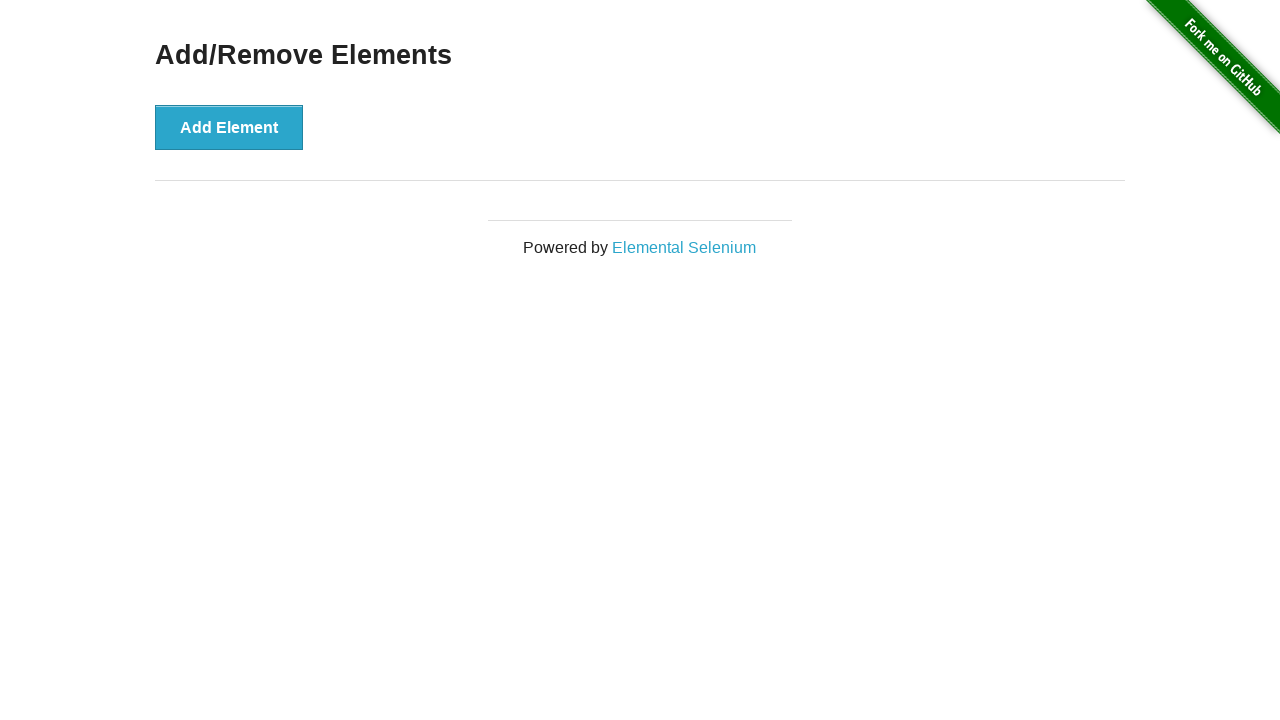

Navigated to add/remove elements page
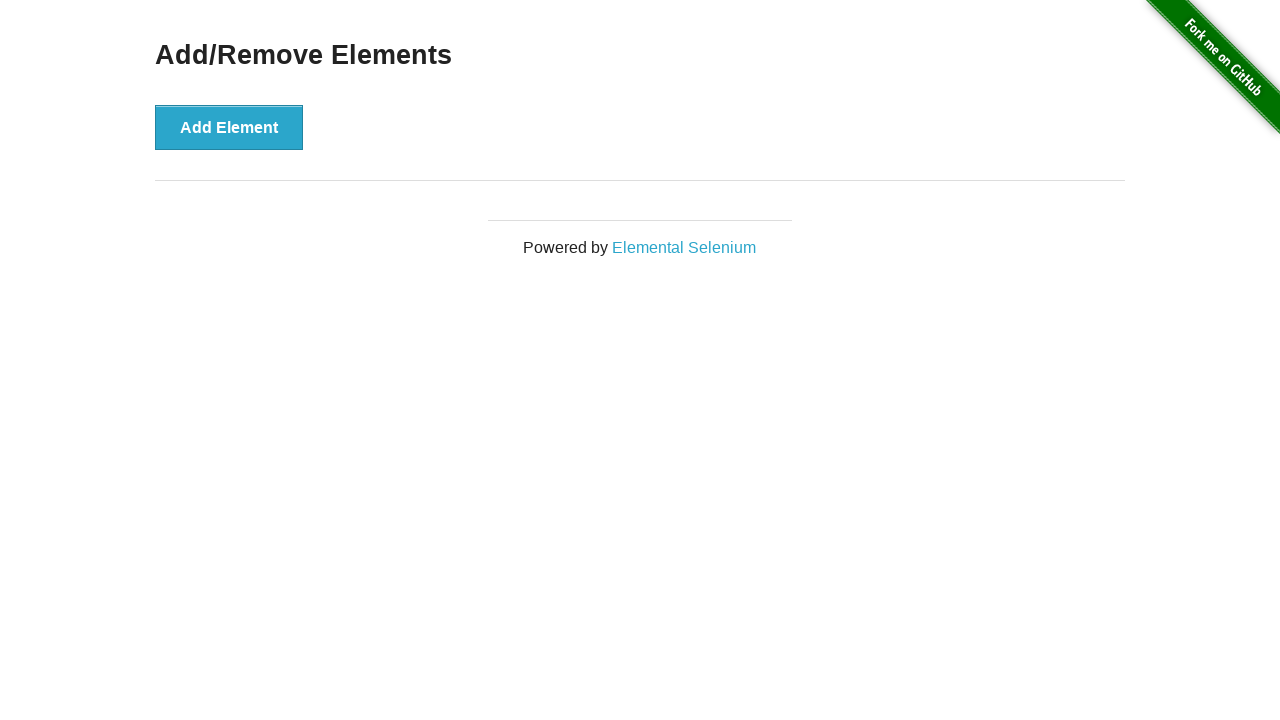

Clicked the Add Element button at (229, 127) on xpath=//*[@id='content']/div/button
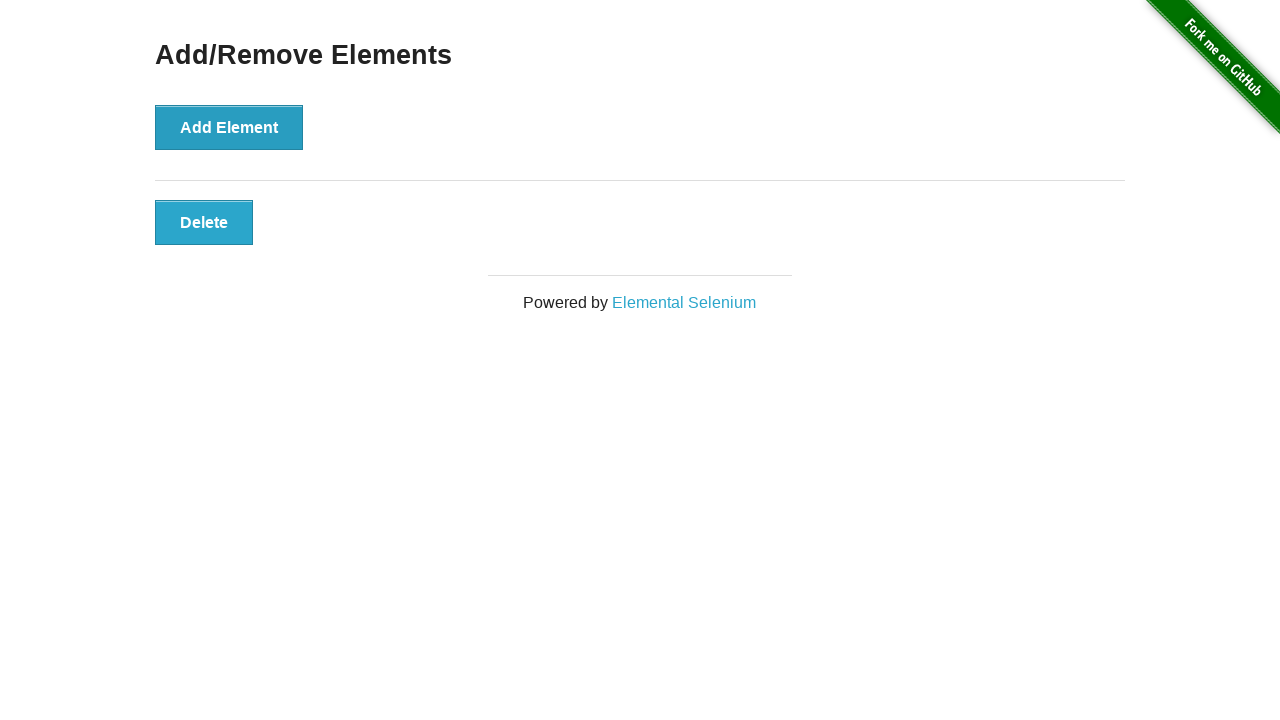

Located the newly added Delete button
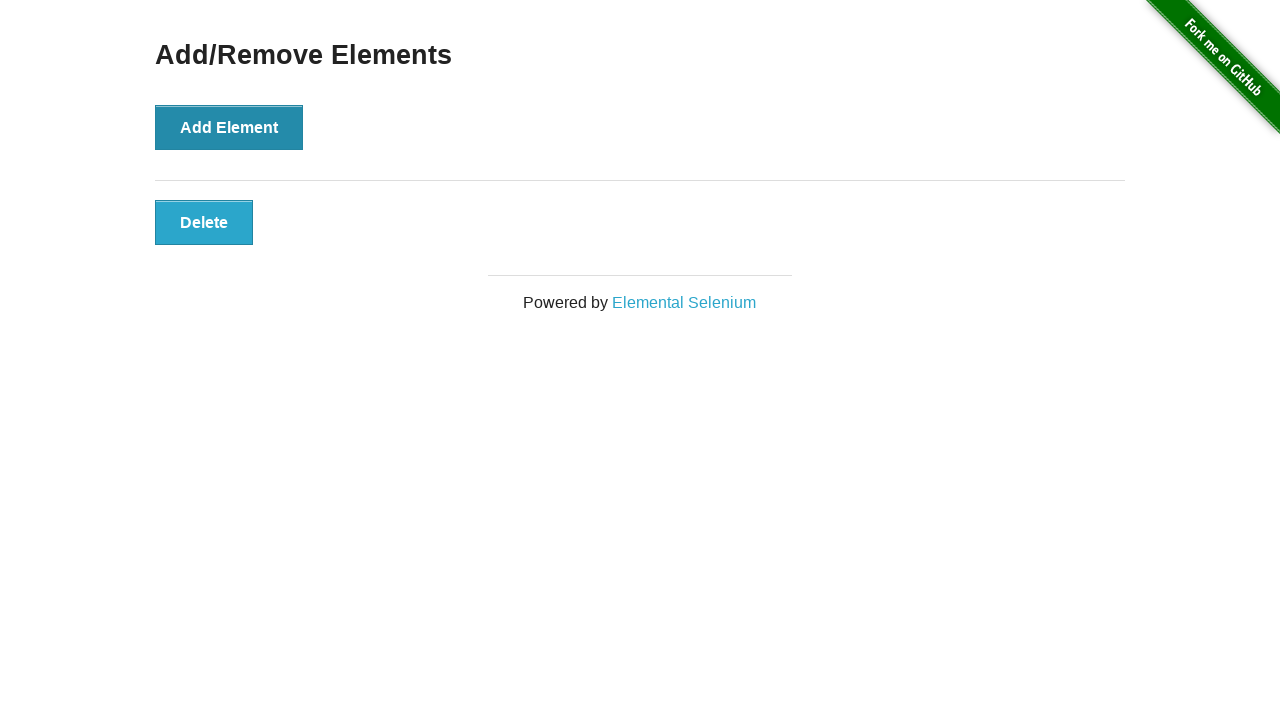

Verified that the Delete button has correct text content
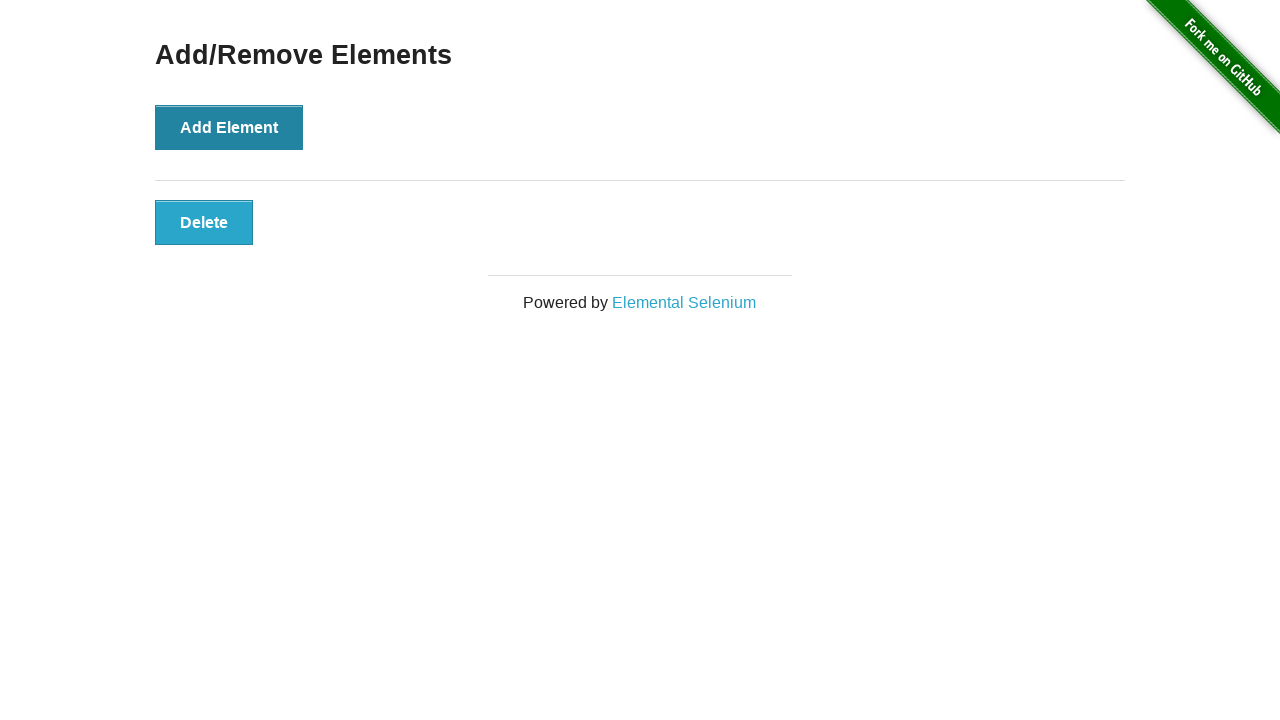

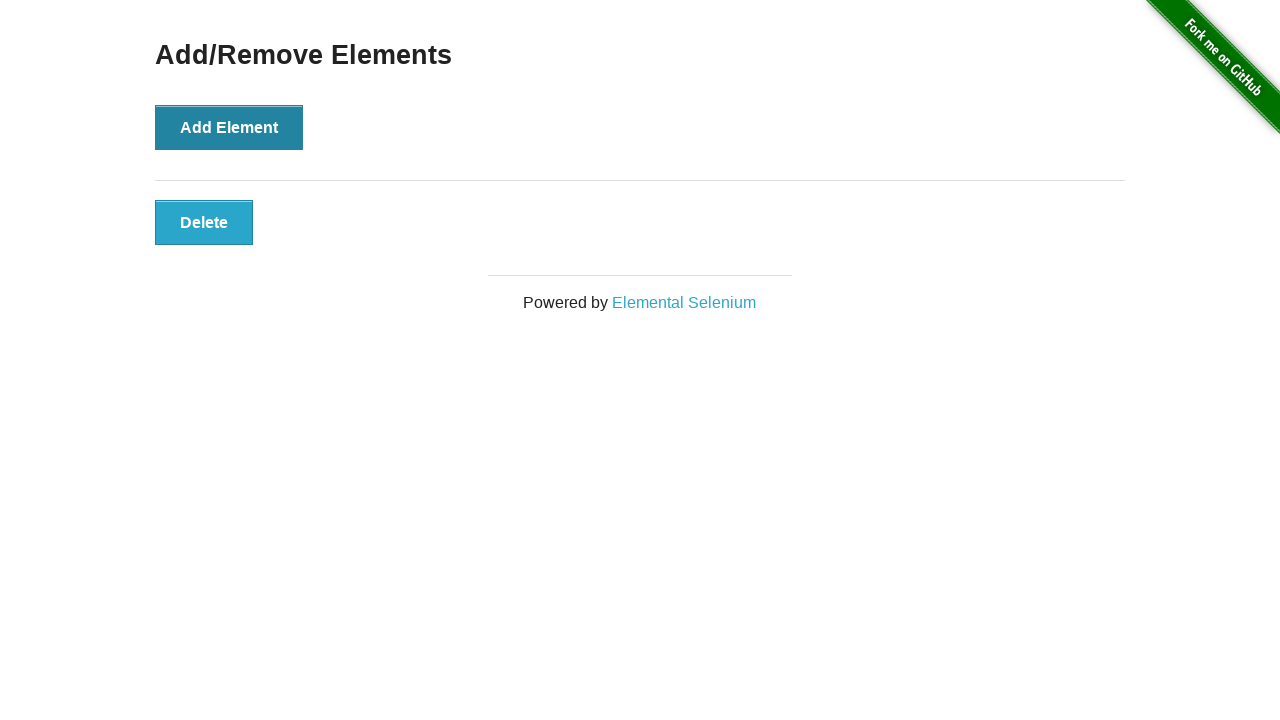